Tests navigation from the shop page to a product detail page by clicking on the Tokyo Gâteau product image and verifying the URL changes to the product page.

Starting URL: https://www.dandelionchocolate.com/pages/shop

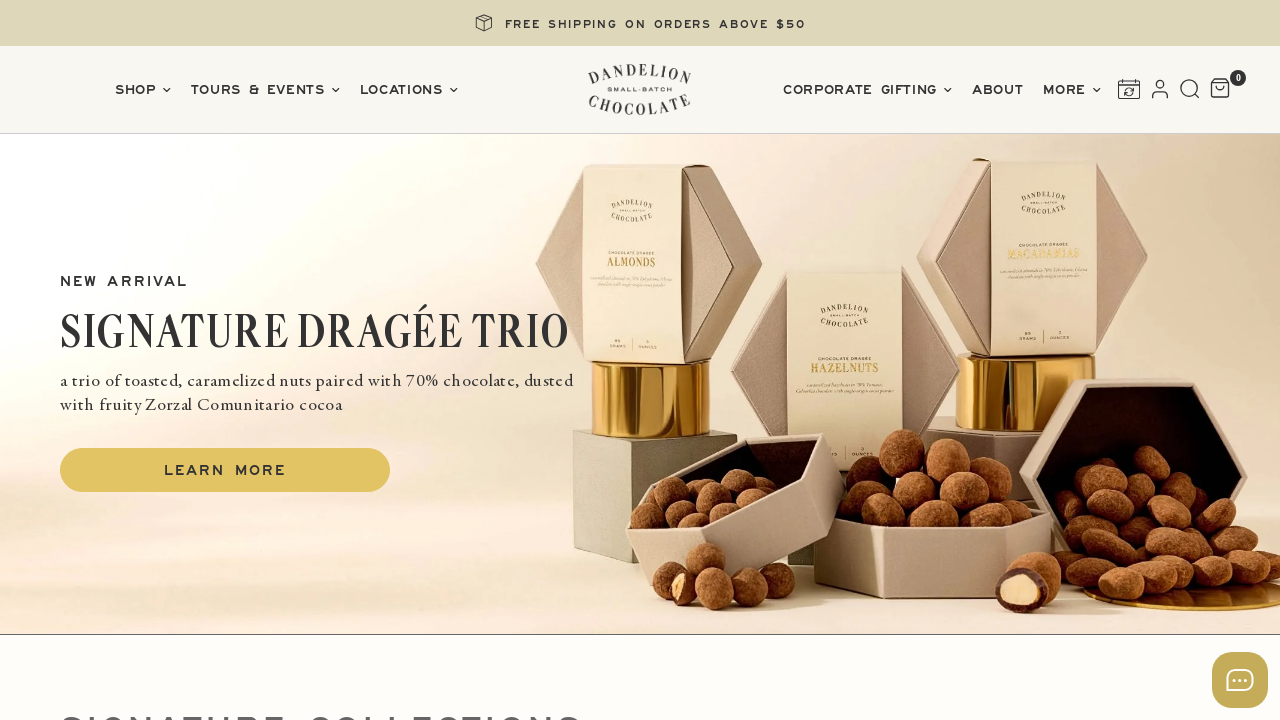

Clicked on Tokyo Gâteau product image at (236, 444) on (//a//img[@alt='Dandelion Chocolate Tokyo Gâteau'])[1]
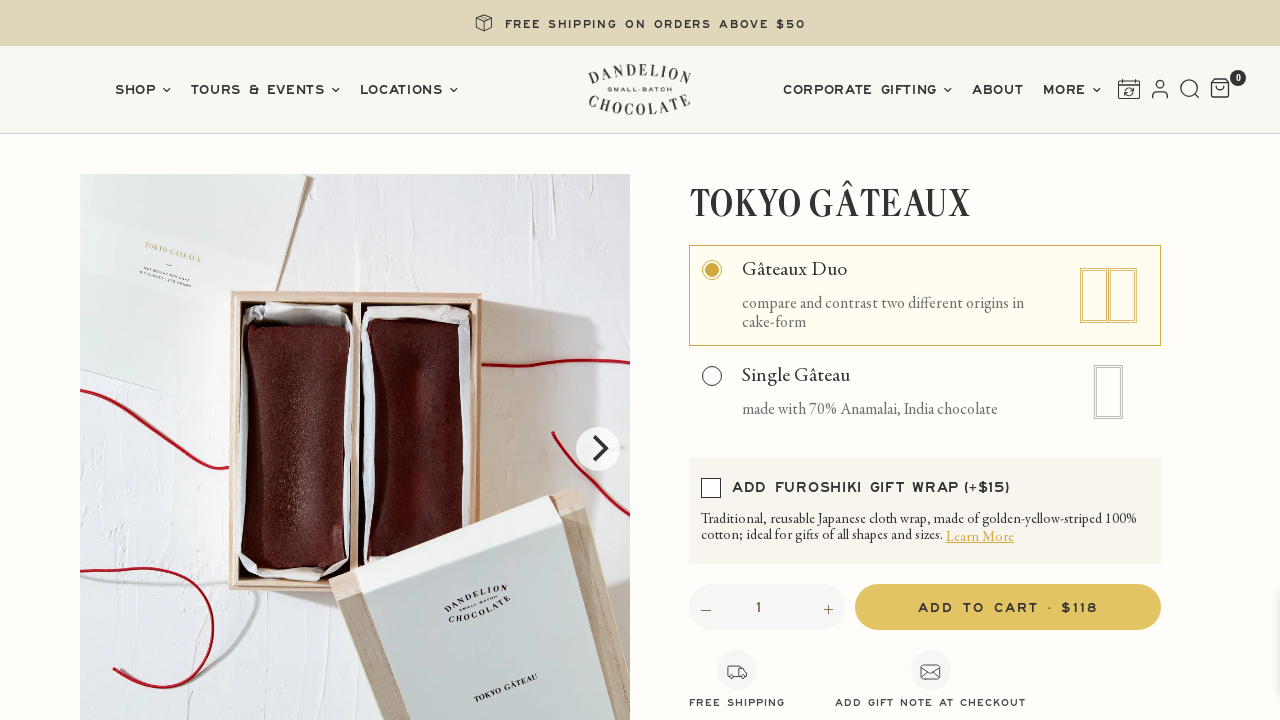

Navigated to Tokyo Gâteau product detail page - URL verified
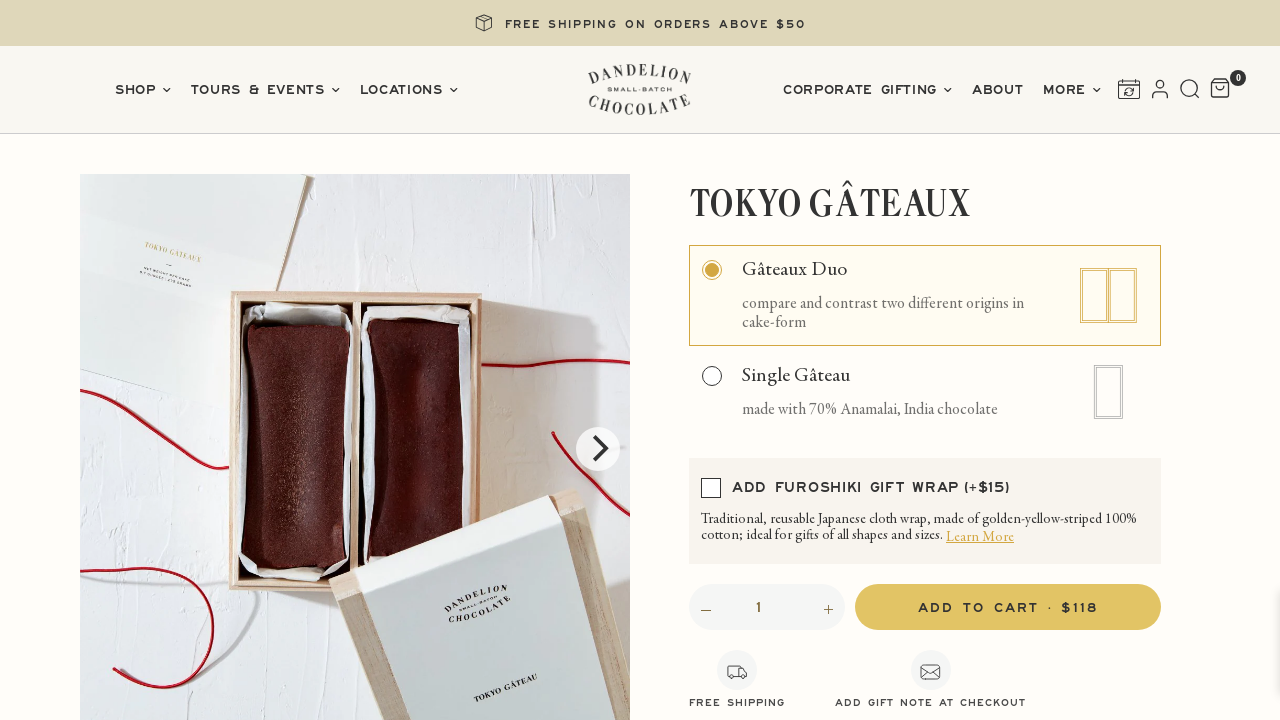

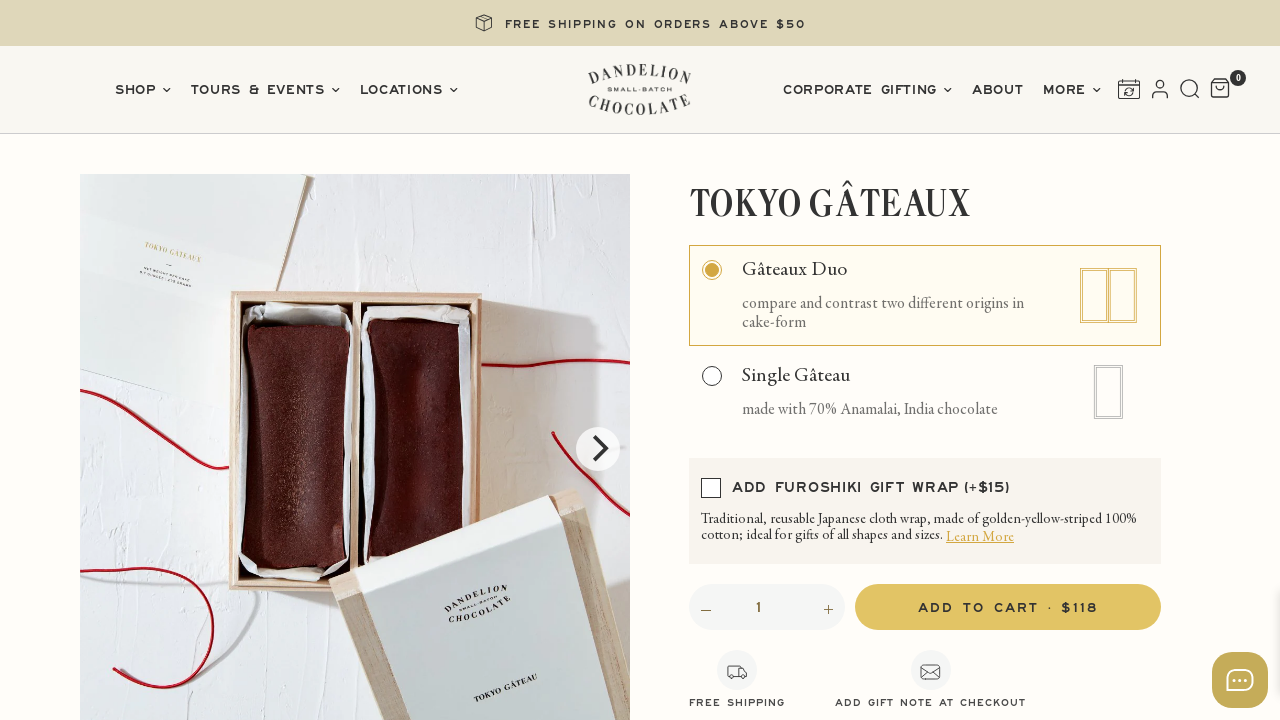